Solves a math problem on a webpage, fills in the answer, checks robot verification checkboxes, and submits the form

Starting URL: https://suninjuly.github.io/math.html

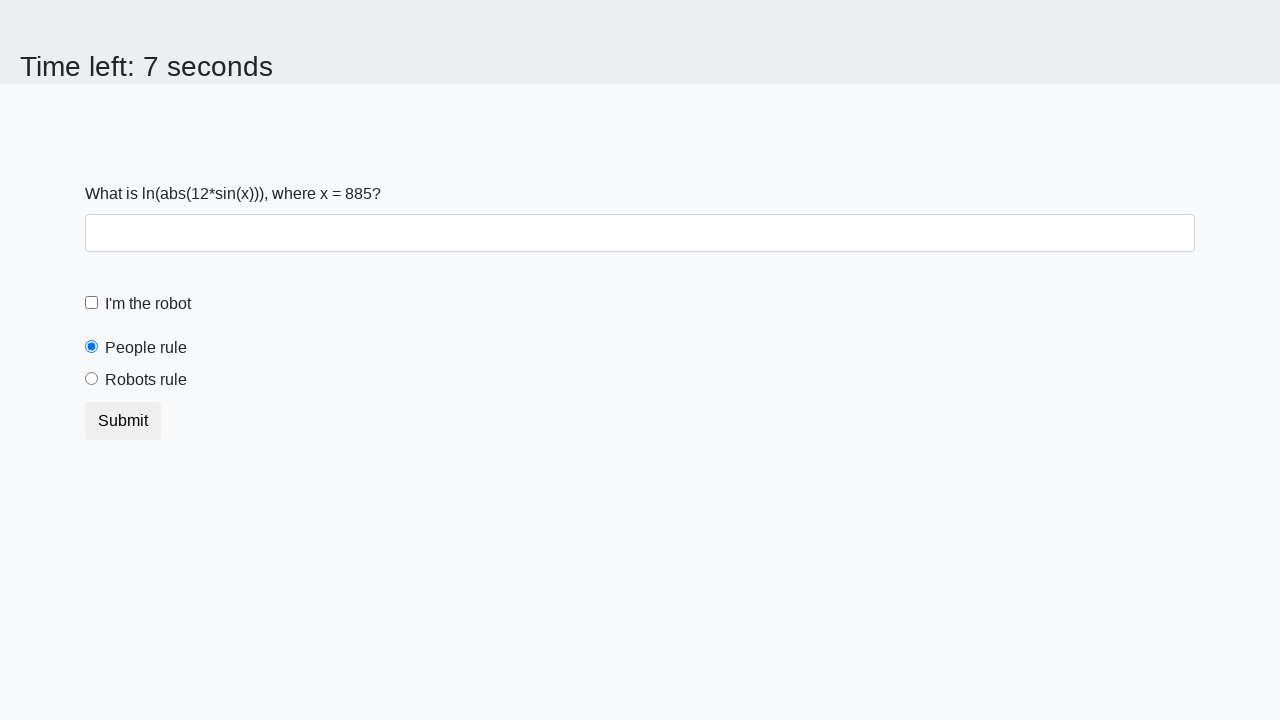

Retrieved math problem value from page
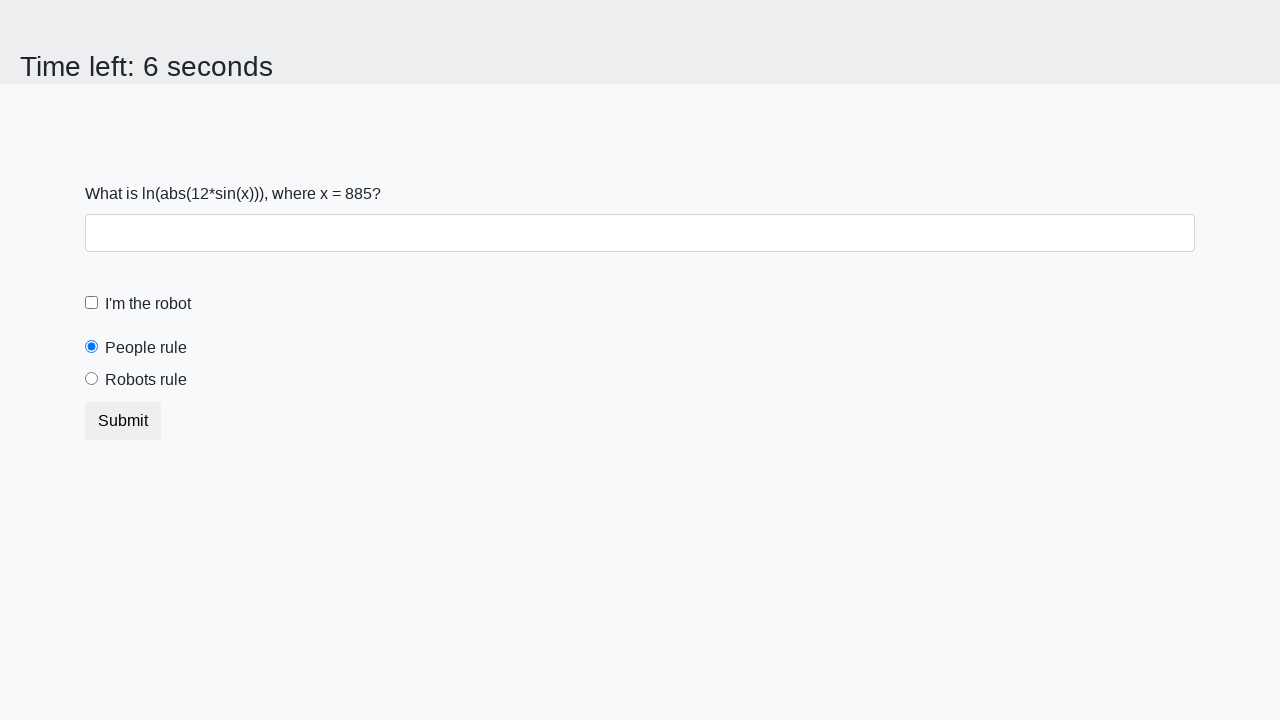

Calculated and filled in the math answer on #answer
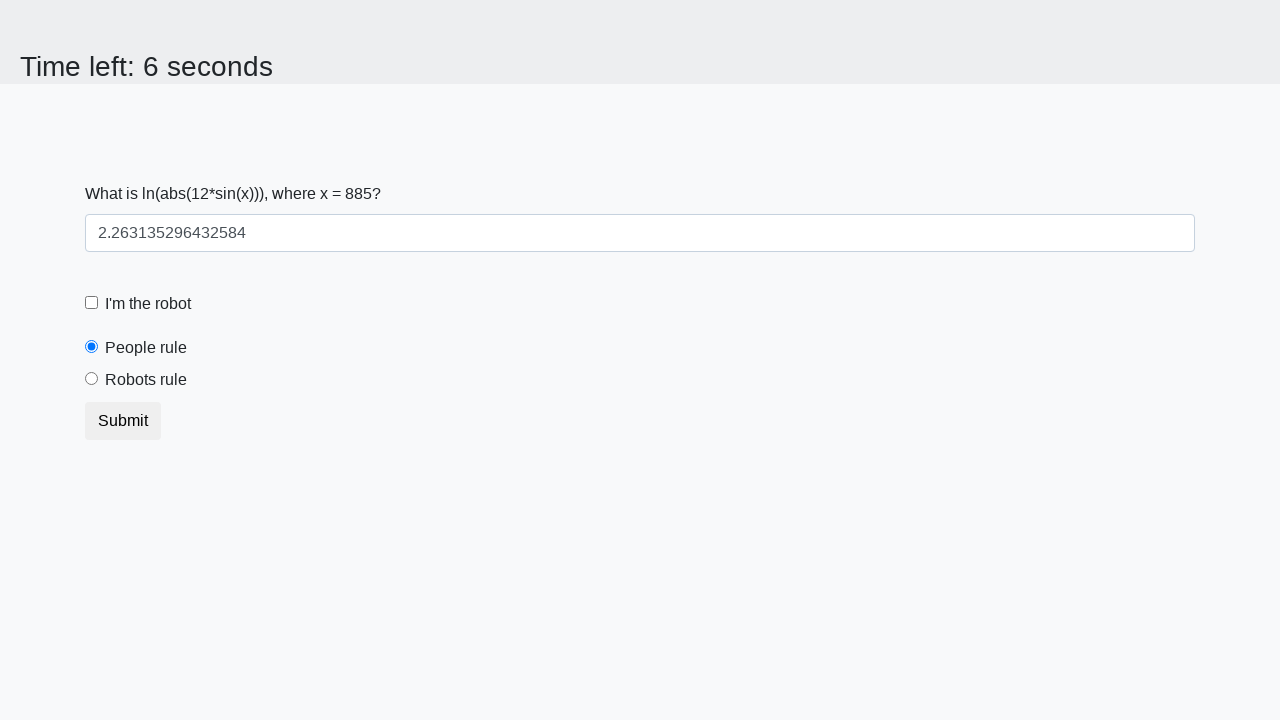

Clicked the robot verification checkbox at (92, 303) on #robotCheckbox
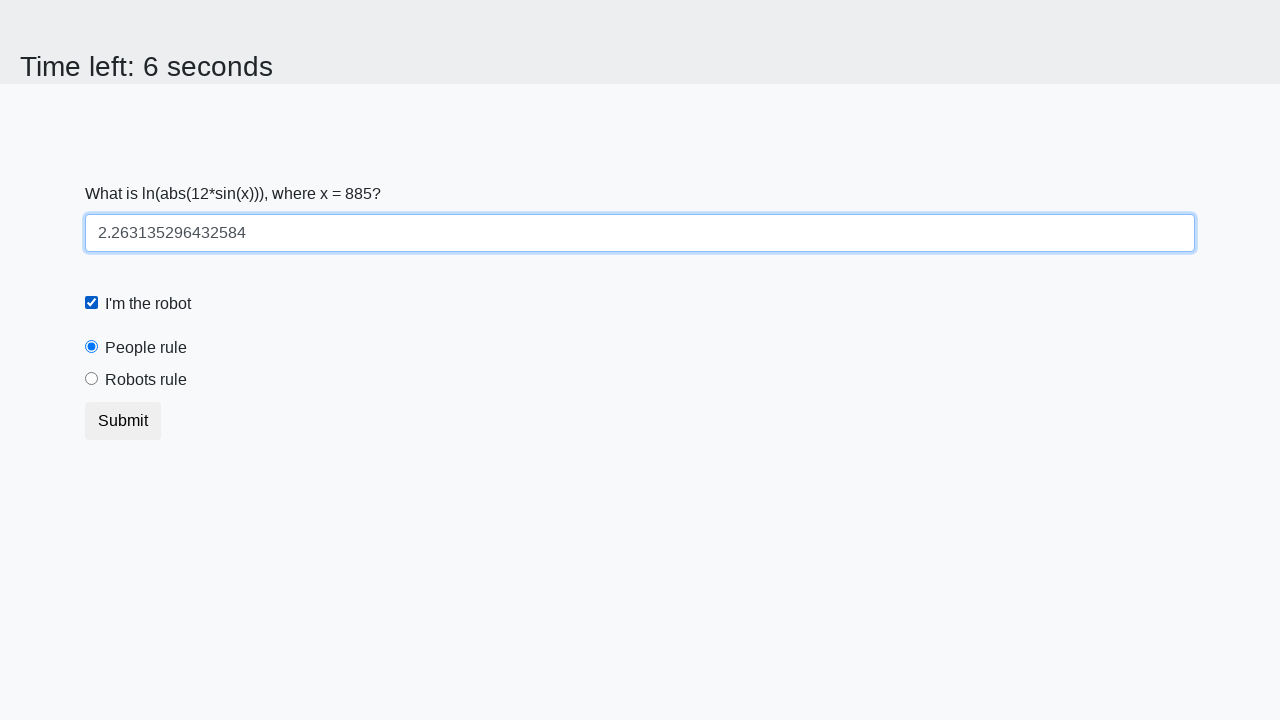

Selected the robots rule radio button at (92, 379) on #robotsRule
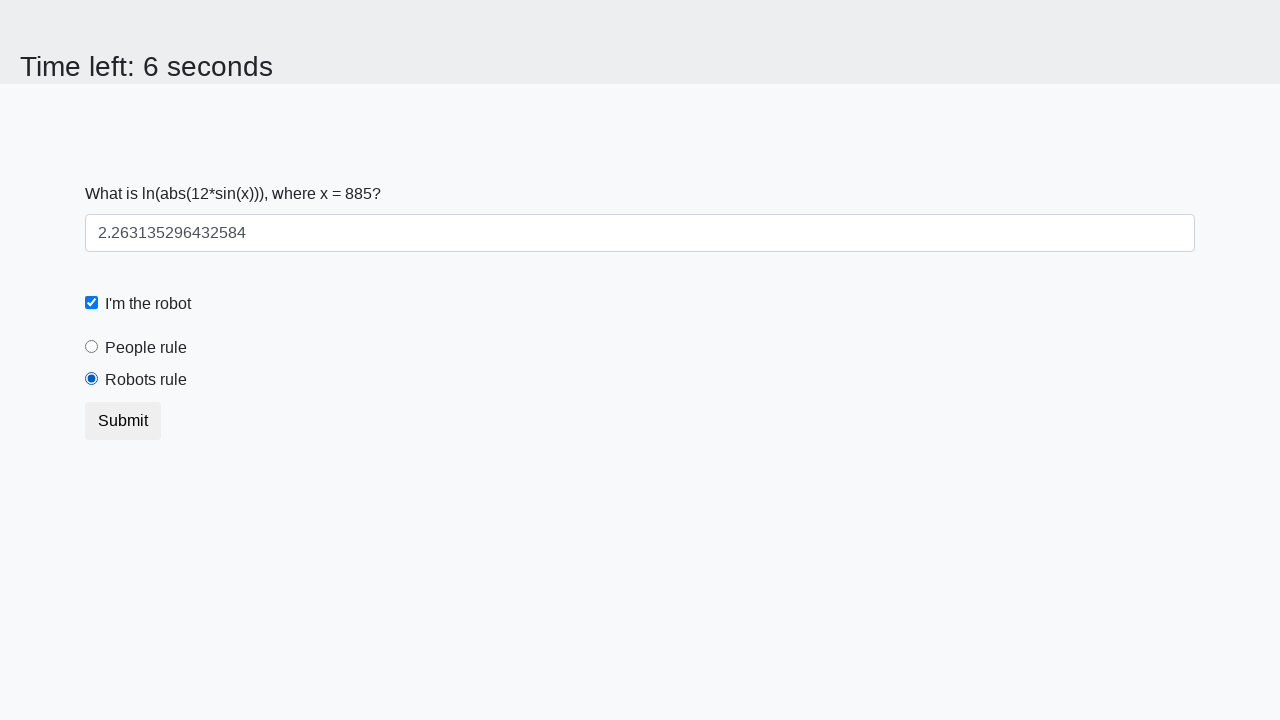

Clicked the form submit button at (123, 421) on [type="submit"]
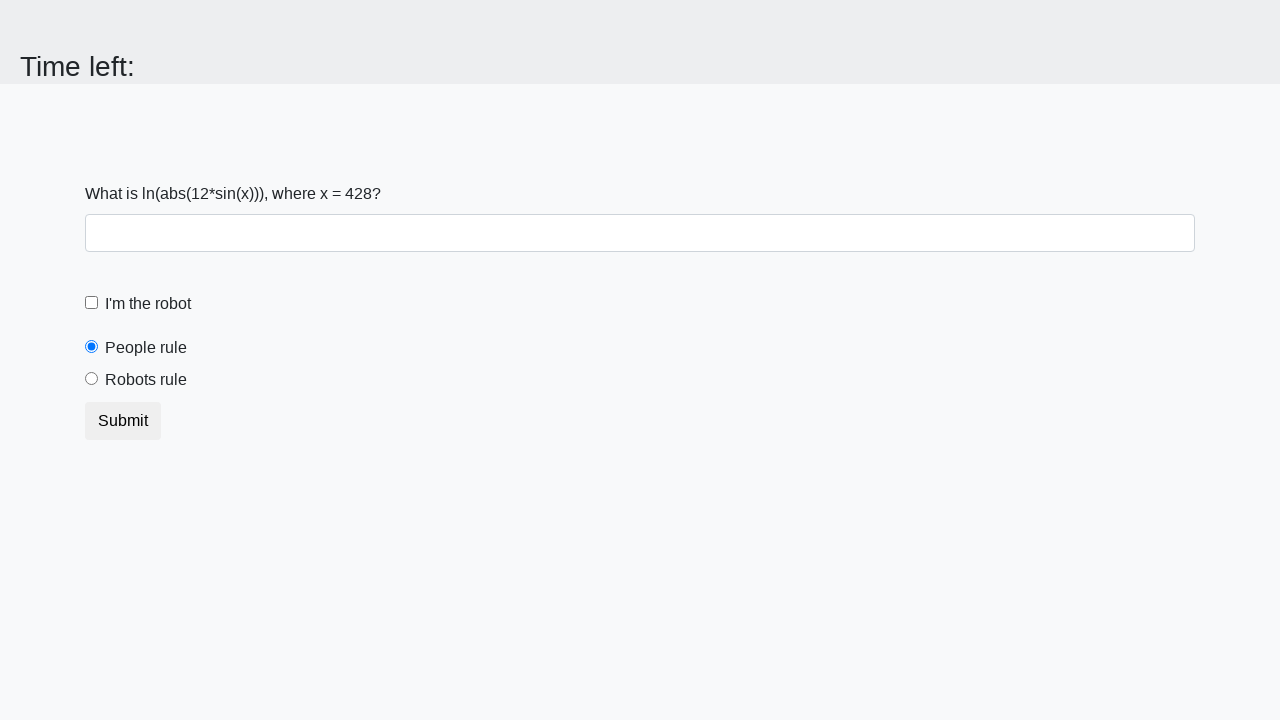

Set up dialog handler to accept alerts
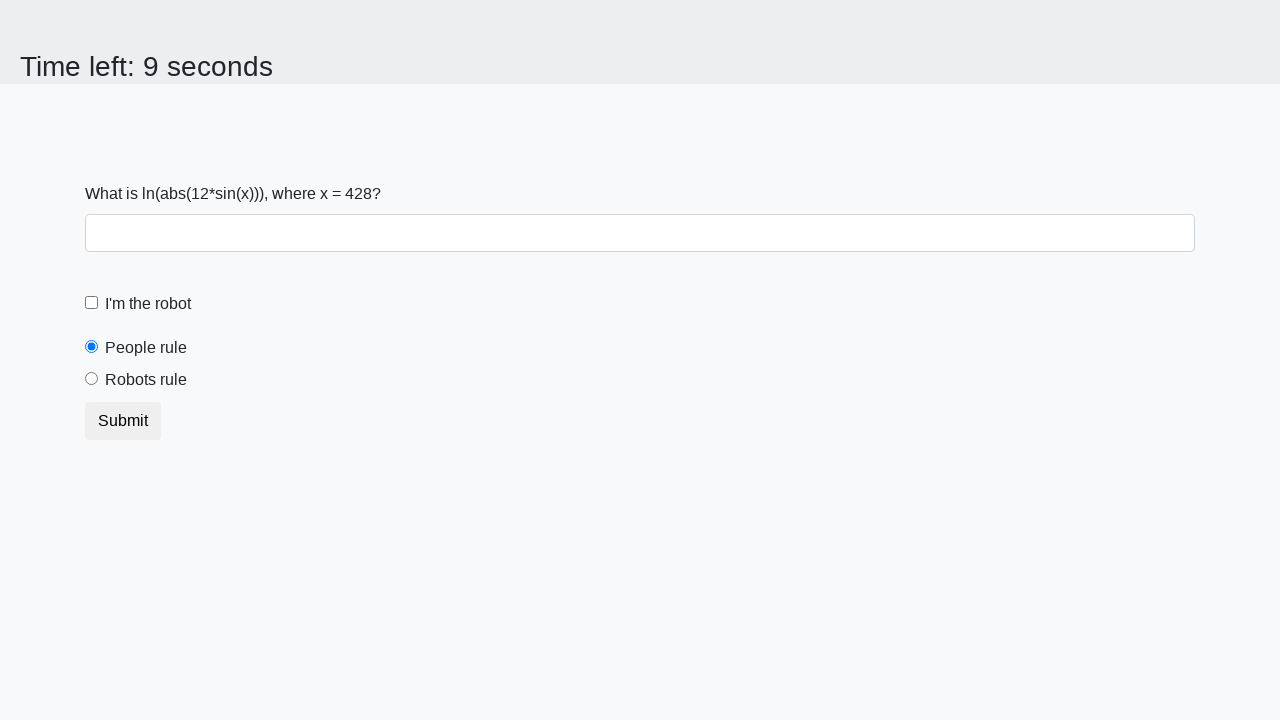

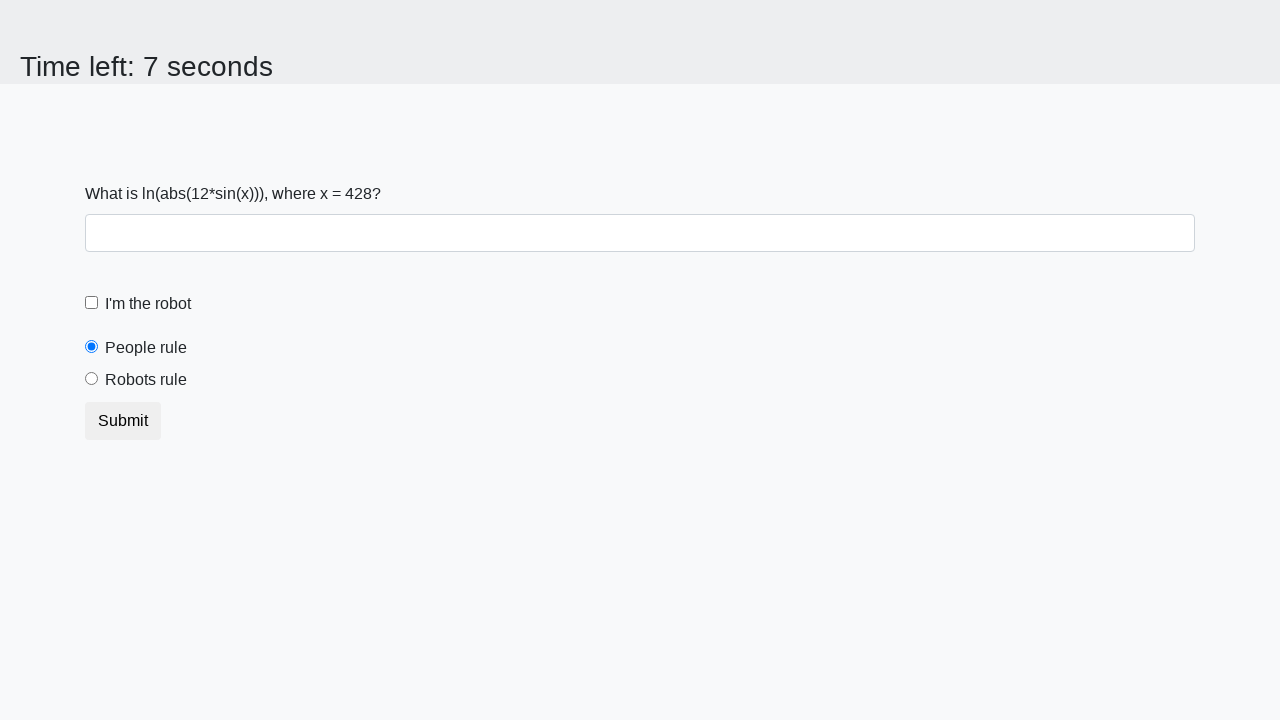